Tests clicking a button identified by its primary class attribute on the UI Test Automation Playground, demonstrating handling of dynamic class attributes

Starting URL: http://uitestingplayground.com/classattr

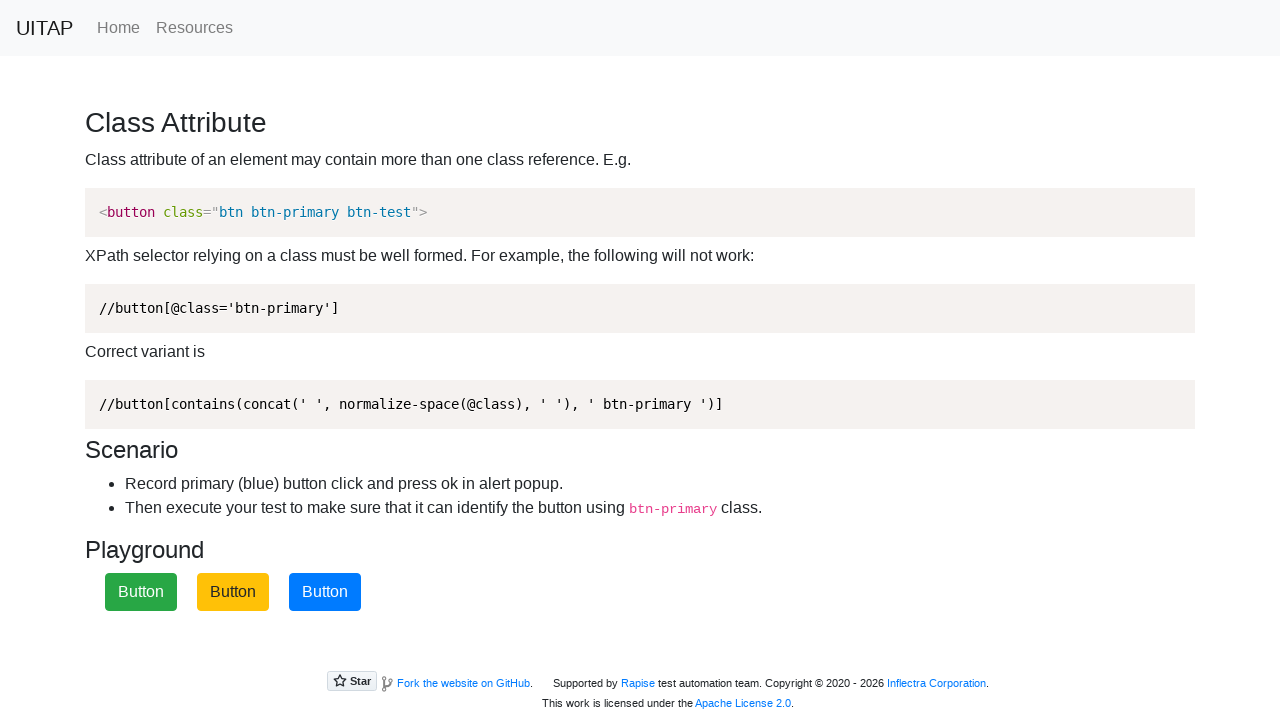

Clicked the blue primary button identified by btn-primary class attribute at (325, 592) on xpath=//button[contains(concat(' ', normalize-space(@class), ' '), ' btn-primary
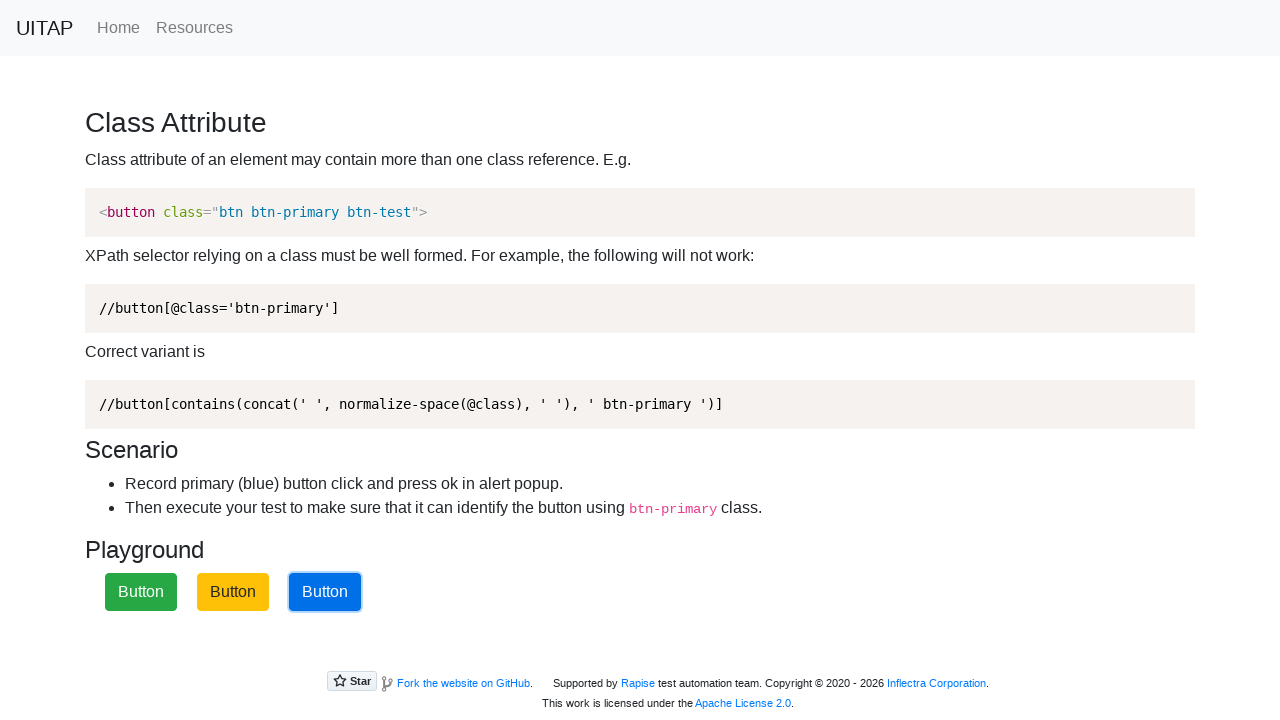

Clicked the blue primary button again (loop iteration) at (325, 592) on xpath=//button[contains(concat(' ', normalize-space(@class), ' '), ' btn-primary
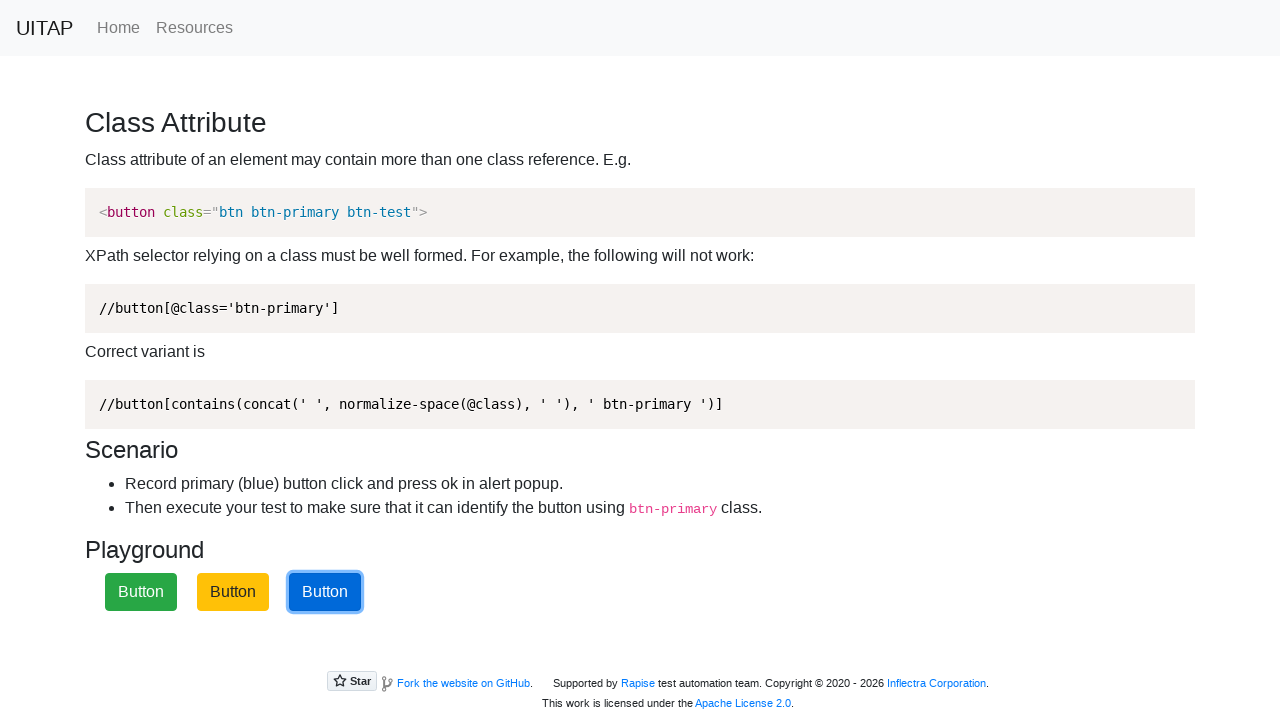

Clicked the blue primary button again (loop iteration) at (325, 592) on xpath=//button[contains(concat(' ', normalize-space(@class), ' '), ' btn-primary
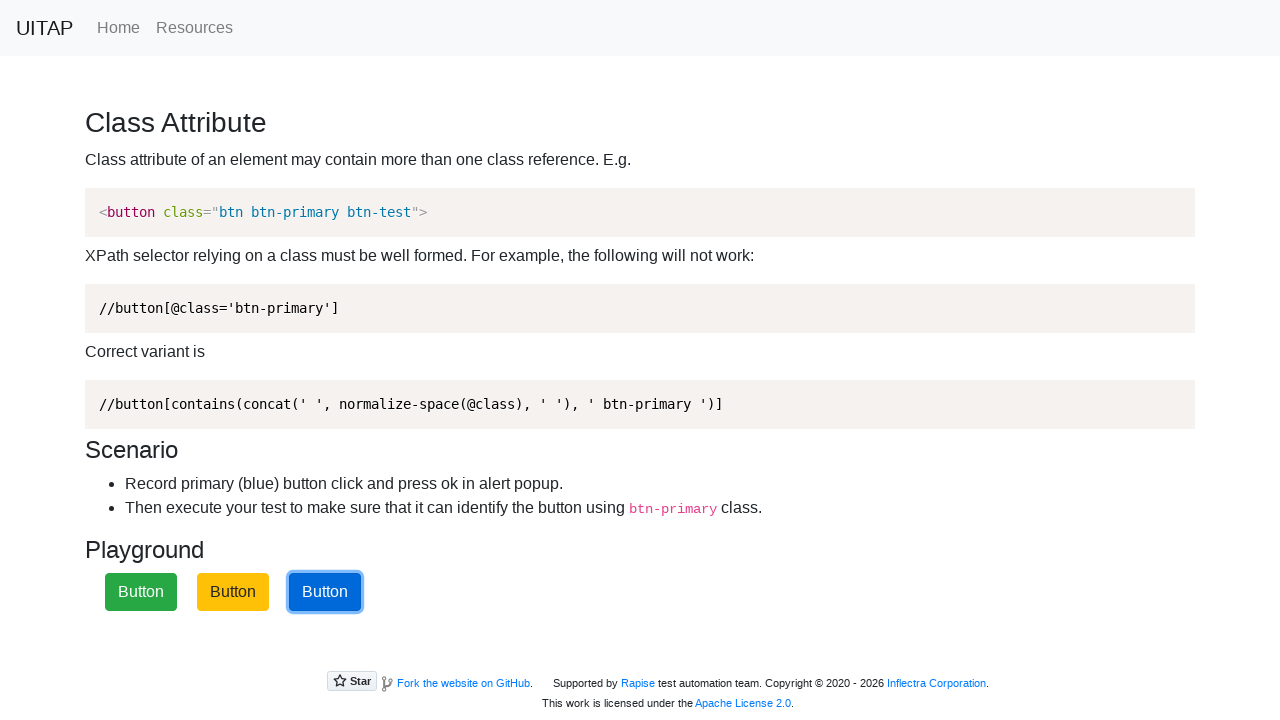

Clicked the blue primary button again (loop iteration) at (325, 592) on xpath=//button[contains(concat(' ', normalize-space(@class), ' '), ' btn-primary
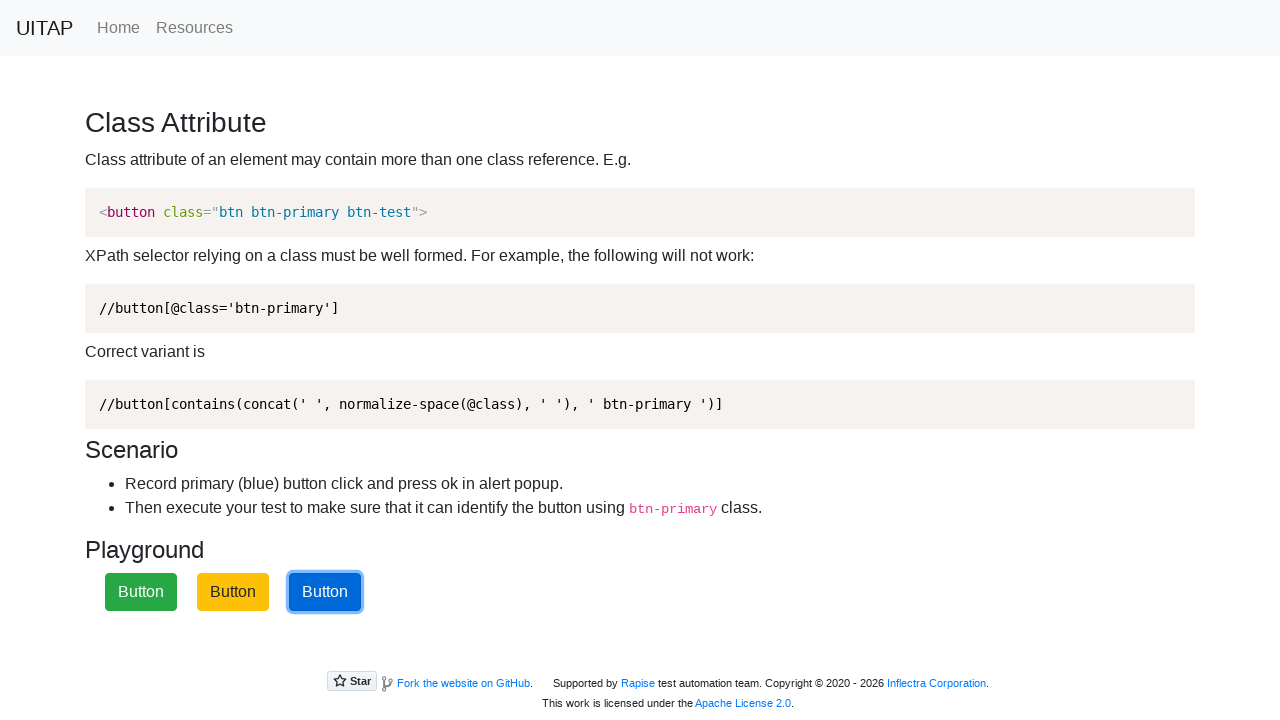

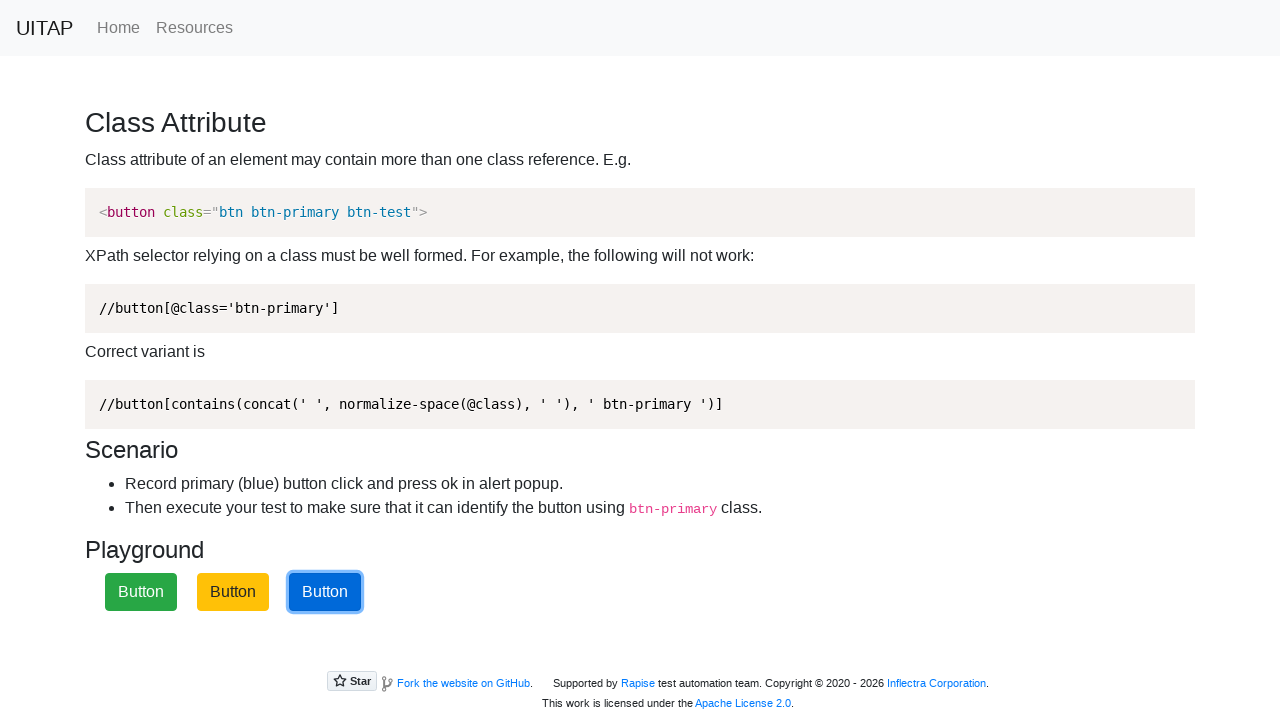